Tests Bootstrap dropdown component by clicking the dropdown button to open the menu, then selecting the "Action" option from the dropdown items.

Starting URL: https://v4-alpha.getbootstrap.com/components/dropdowns/

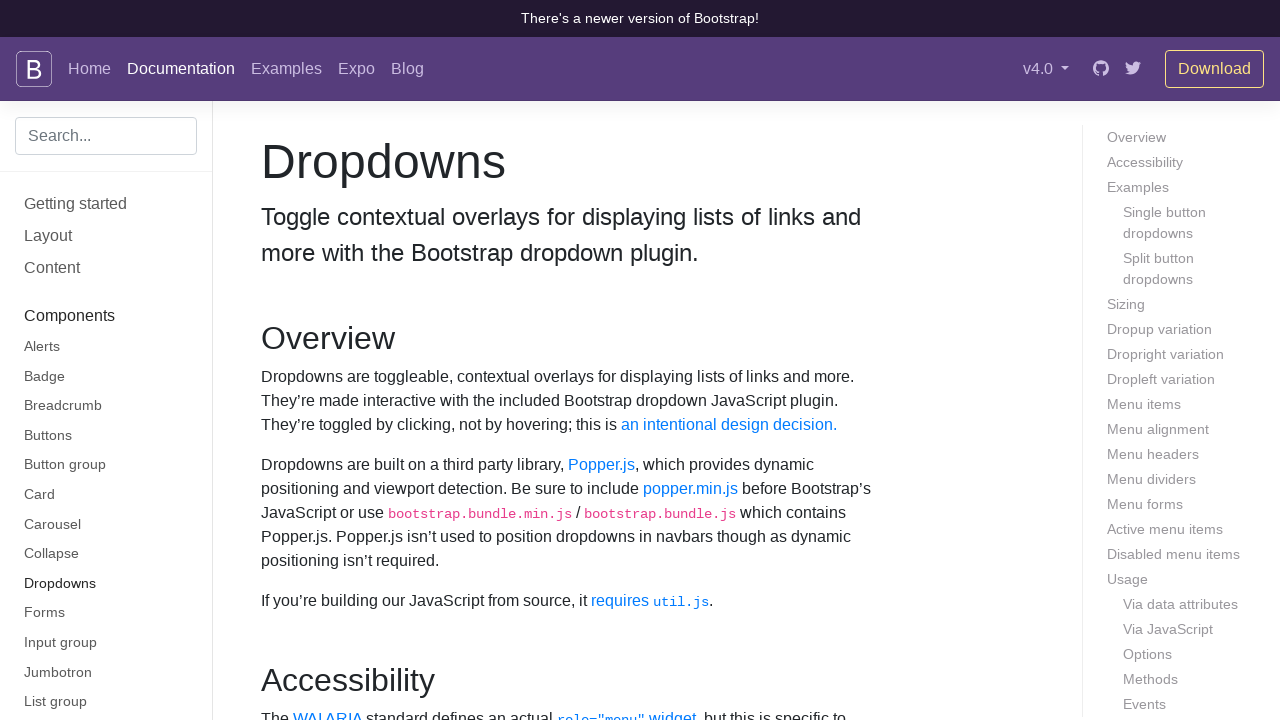

Clicked dropdown button to open the menu at (370, 360) on #dropdownMenuButton
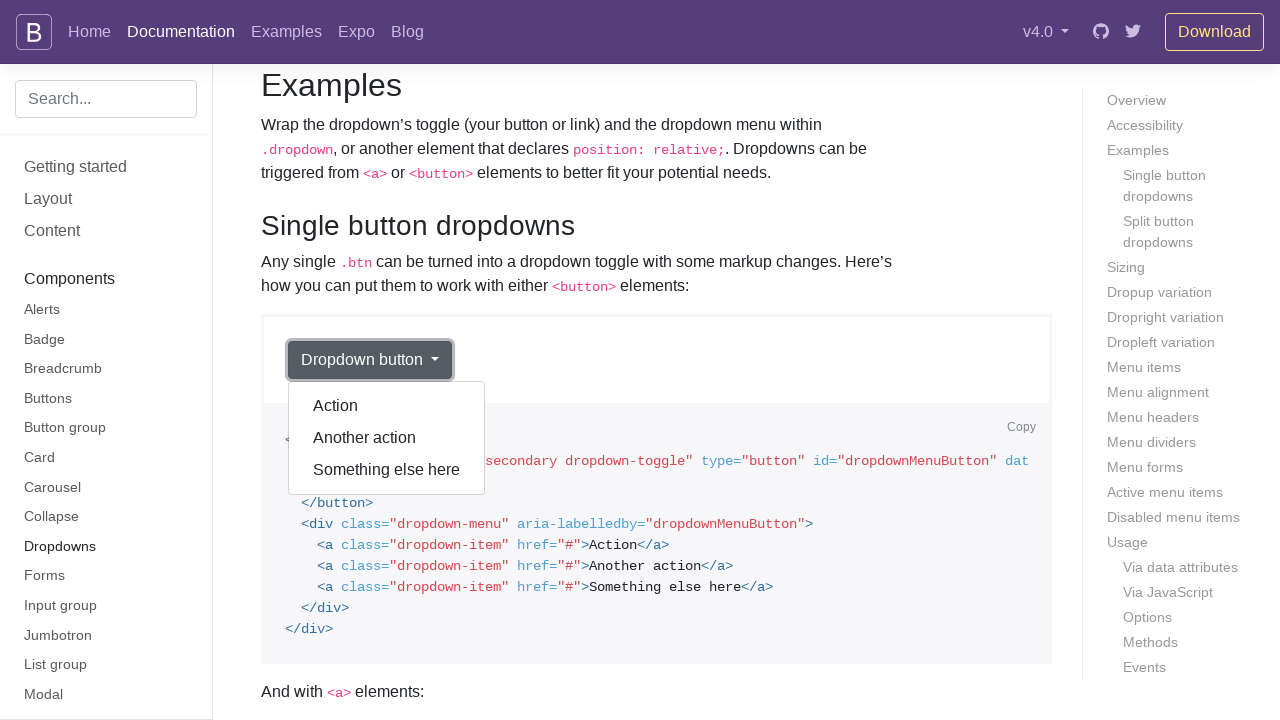

Dropdown menu became visible
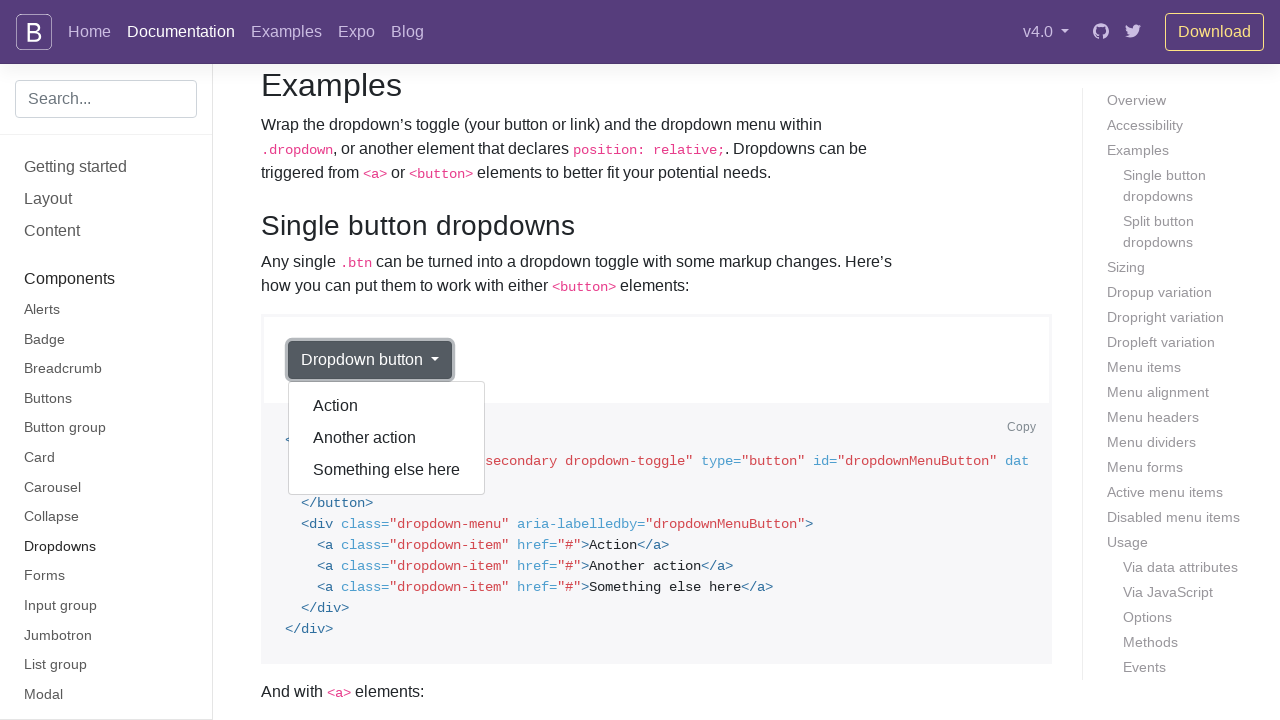

Selected 'Action' option from the dropdown menu at (387, 406) on div.dropdown-menu[aria-labelledby='dropdownMenuButton'] a:has-text('Action')
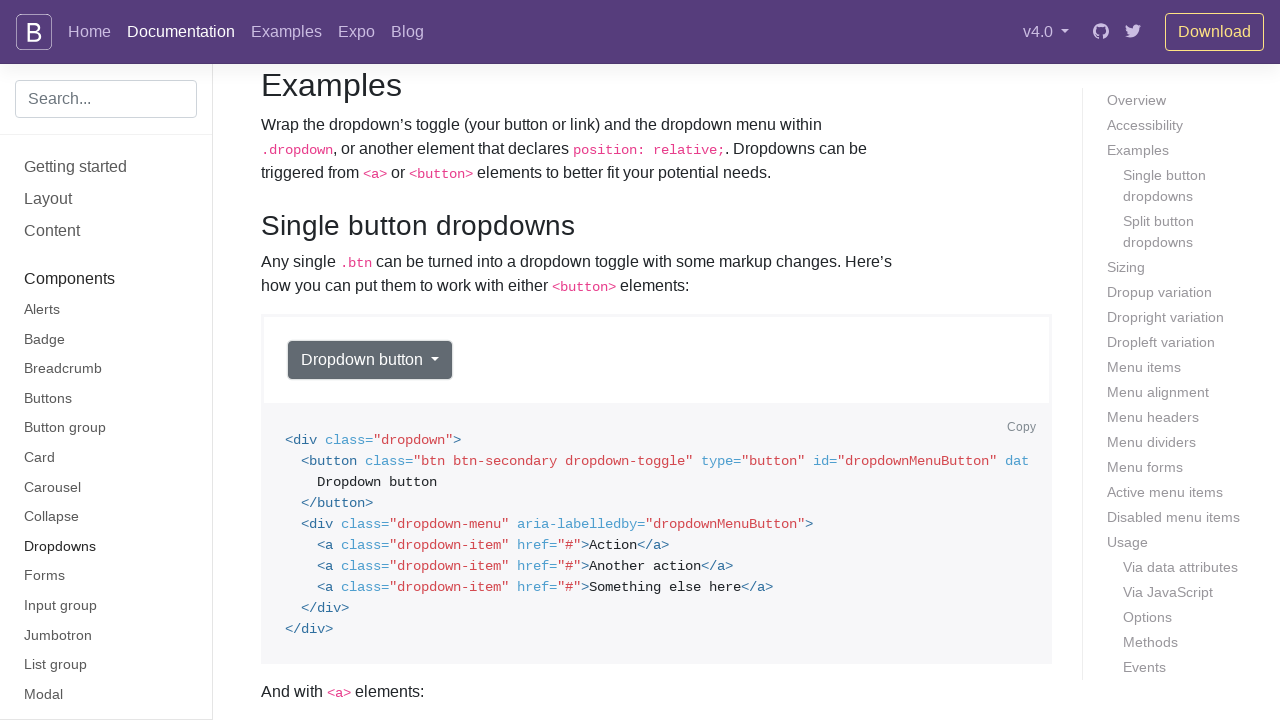

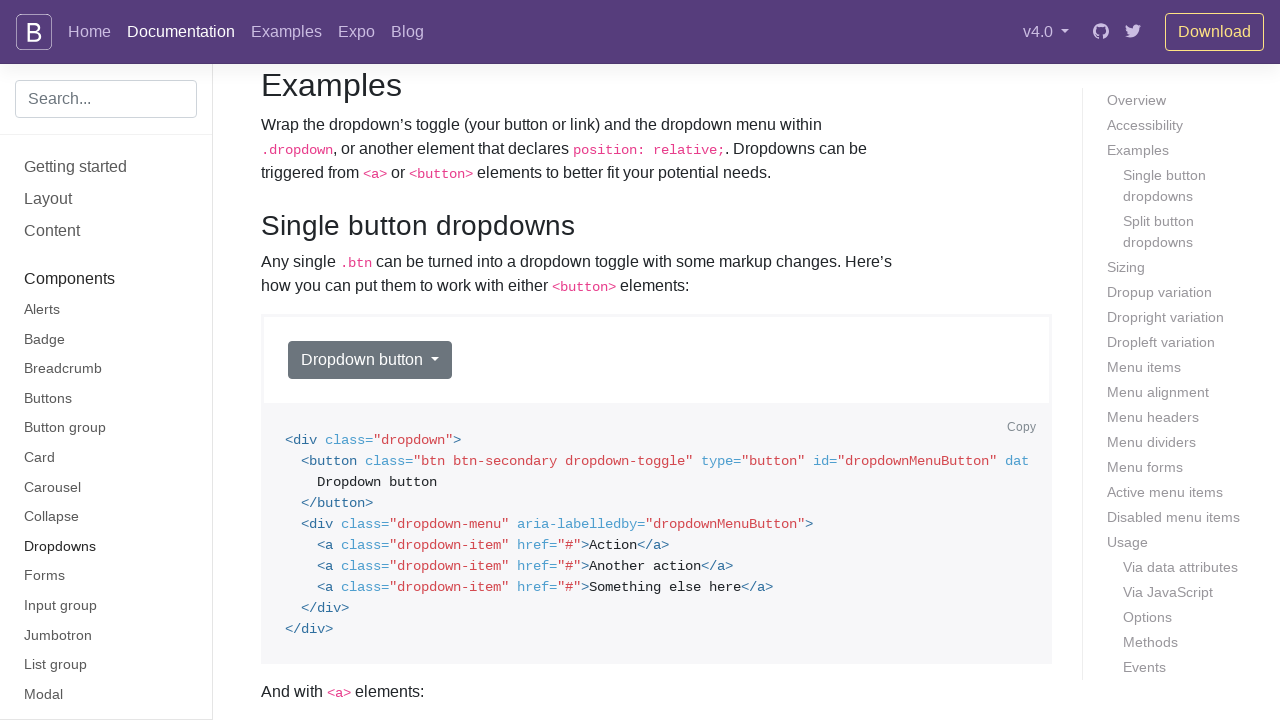